Navigates to Zillow rental listings page for the San Francisco Bay Area with specific filters (1+ bedrooms, max $3000/month rent) and waits for listings to load.

Starting URL: https://www.zillow.com/homes/for_rent/1-_beds/?searchQueryState=%7B%22pagination%22%3A%7B%7D%2C%22usersSearchTerm%22%3Anull%2C%22mapBounds%22%3A%7B%22west%22%3A-122.56276167822266%2C%22east%22%3A-122.30389632177734%2C%22south%22%3A37.69261345230467%2C%22north%22%3A37.857877098316834%7D%2C%22isMapVisible%22%3Atrue%2C%22filterState%22%3A%7B%22fr%22%3A%7B%22value%22%3Atrue%7D%2C%22fsba%22%3A%7B%22value%22%3Afalse%7D%2C%22fsbo%22%3A%7B%22value%22%3Afalse%7D%2C%22nc%22%3A%7B%22value%22%3Afalse%7D%2C%22cmsn%22%3A%7B%22value%22%3Afalse%7D%2C%22auc%22%3A%7B%22value%22%3Afalse%7D%2C%22fore%22%3A%7B%22value%22%3Afalse%7D%2C%22pmf%22%3A%7B%22value%22%3Afalse%7D%2C%22pf%22%3A%7B%22value%22%3Afalse%7D%2C%22mp%22%3A%7B%22max%22%3A3000%7D%2C%22price%22%3A%7B%22max%22%3A872627%7D%2C%22beds%22%3A%7B%22min%22%3A1%7D%7D%2C%22isListVisible%22%3Atrue%2C%22mapZoom%22%3A12%7D

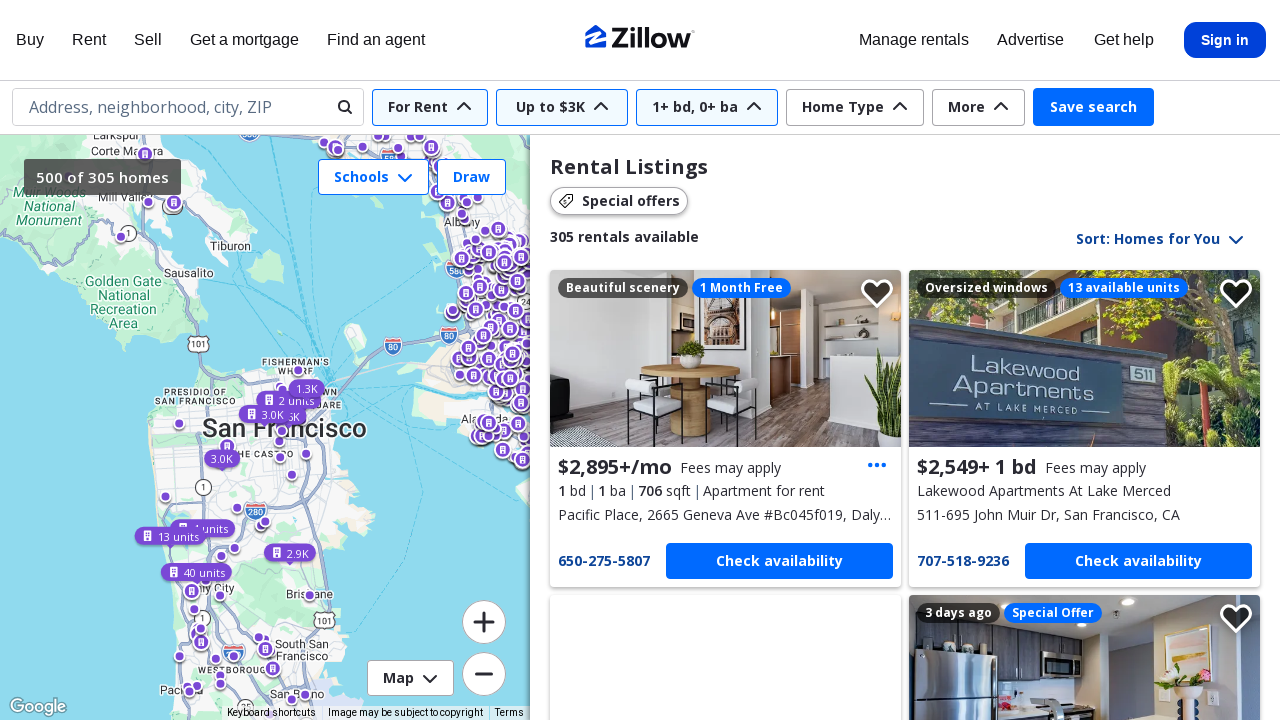

Navigated to Zillow rental listings page for San Francisco Bay Area with filters (1+ bedrooms, max $3000/month)
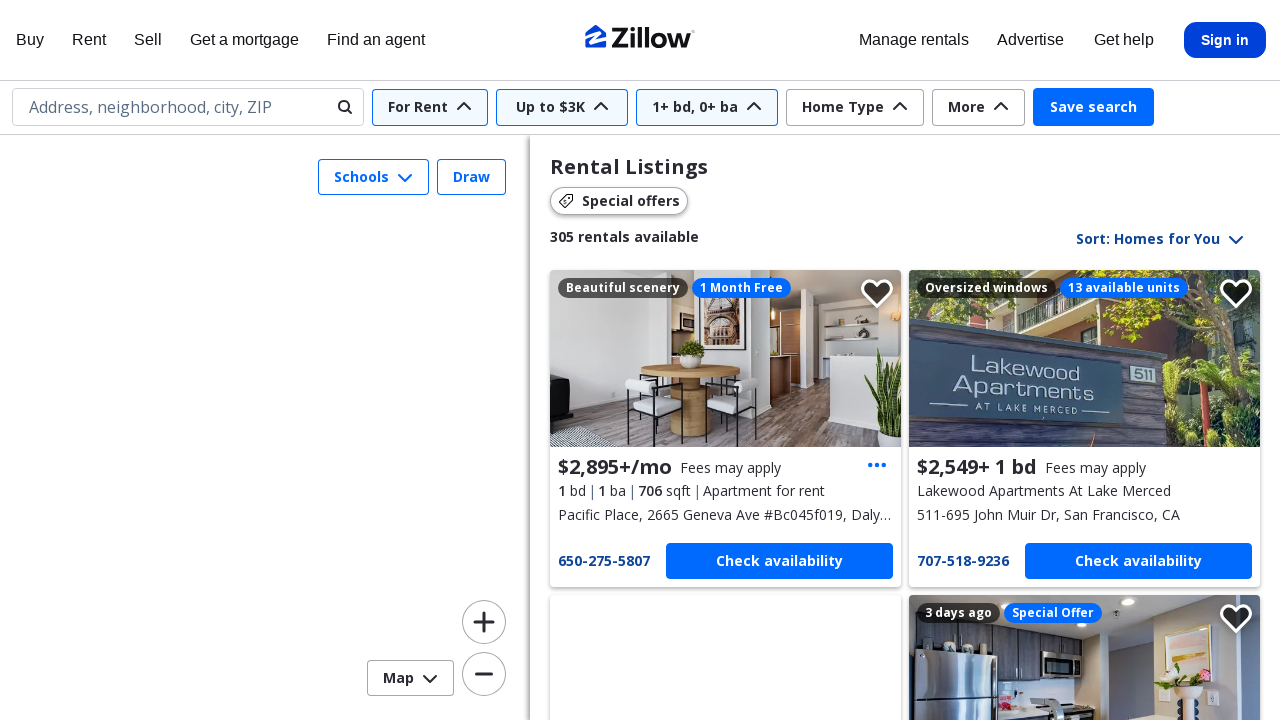

Rental listings loaded successfully - property cards are visible
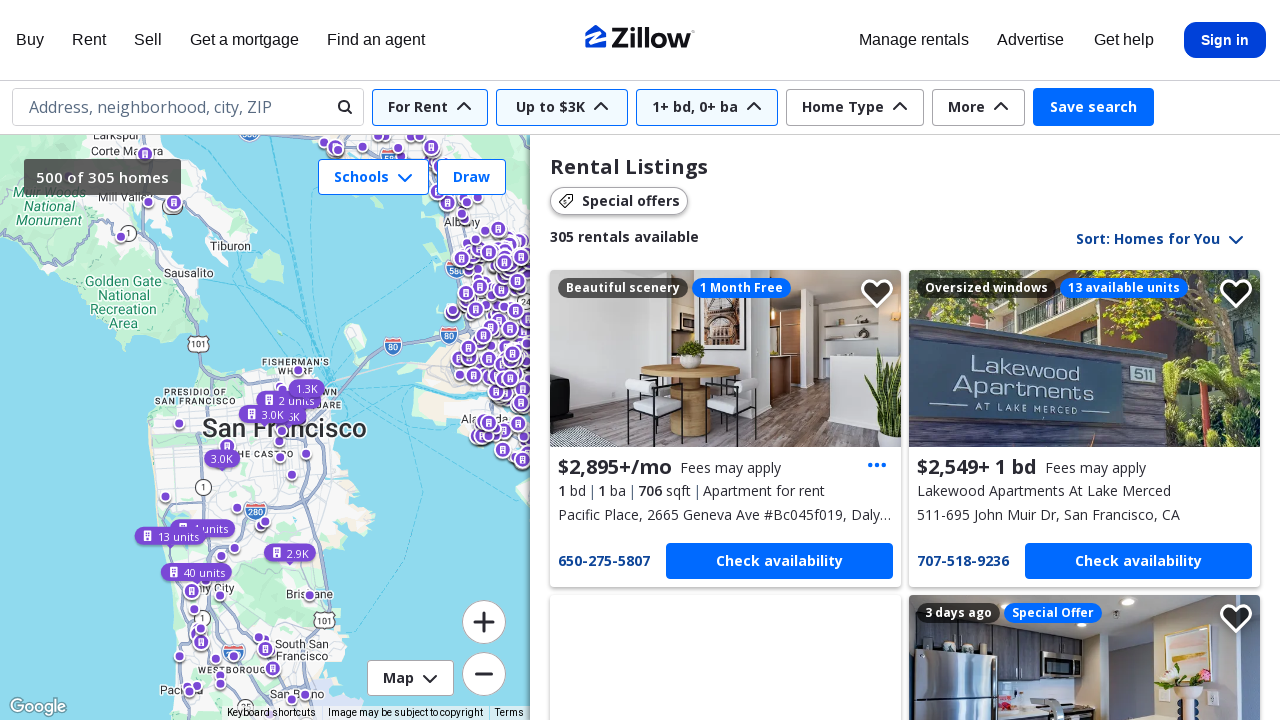

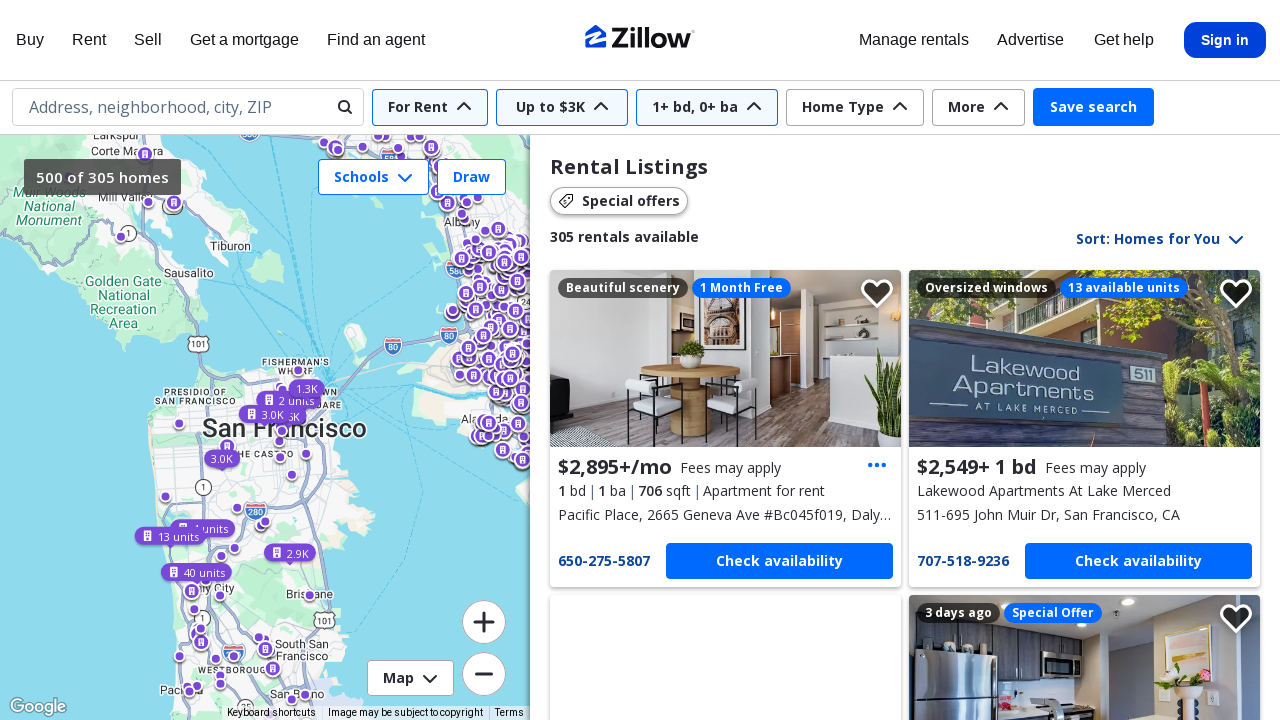